Counts the number of anchor tags on the practice form page

Starting URL: https://demoqa.com/automation-practice-form

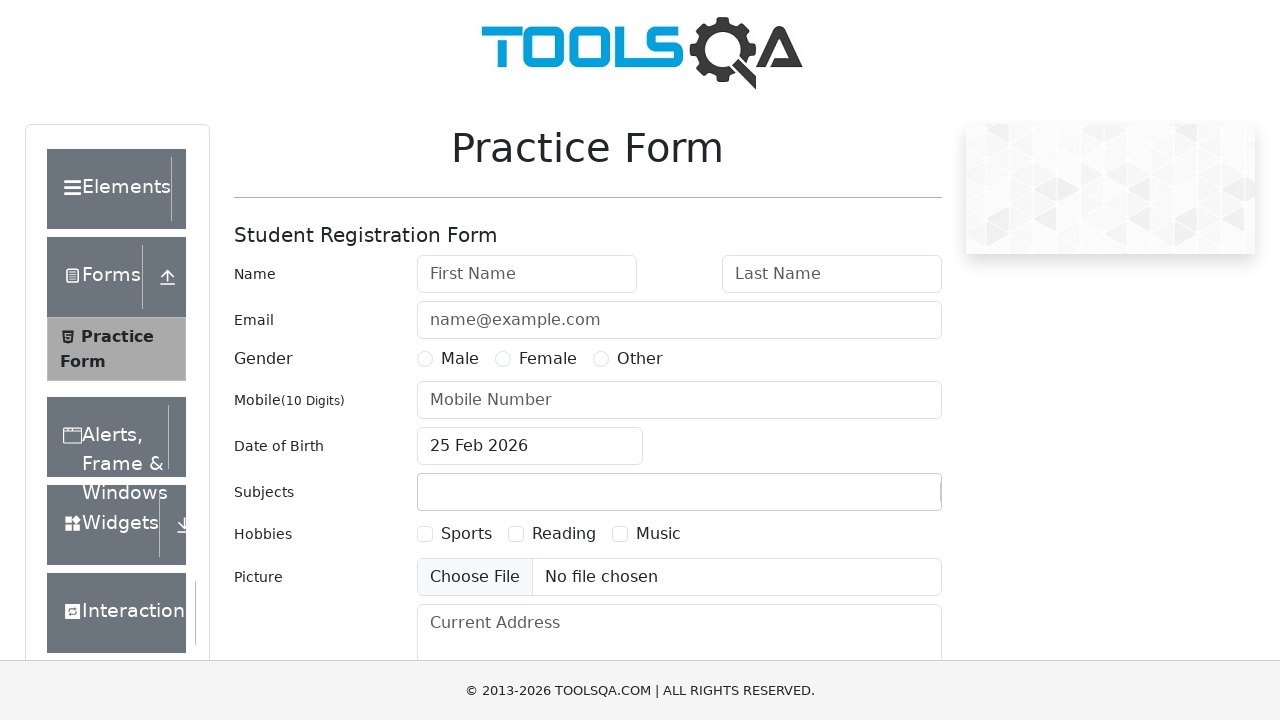

Waited for page to load (domcontentloaded state)
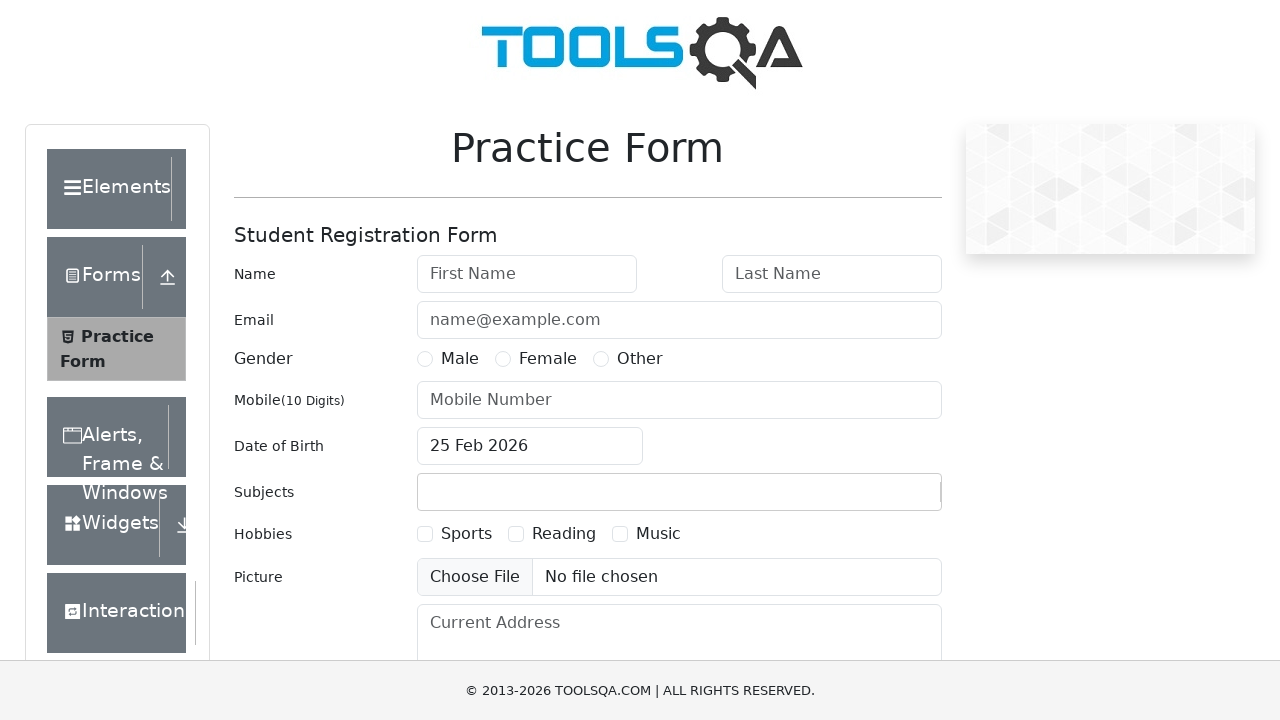

Located all anchor tags on practice form page - found 34 anchor tags
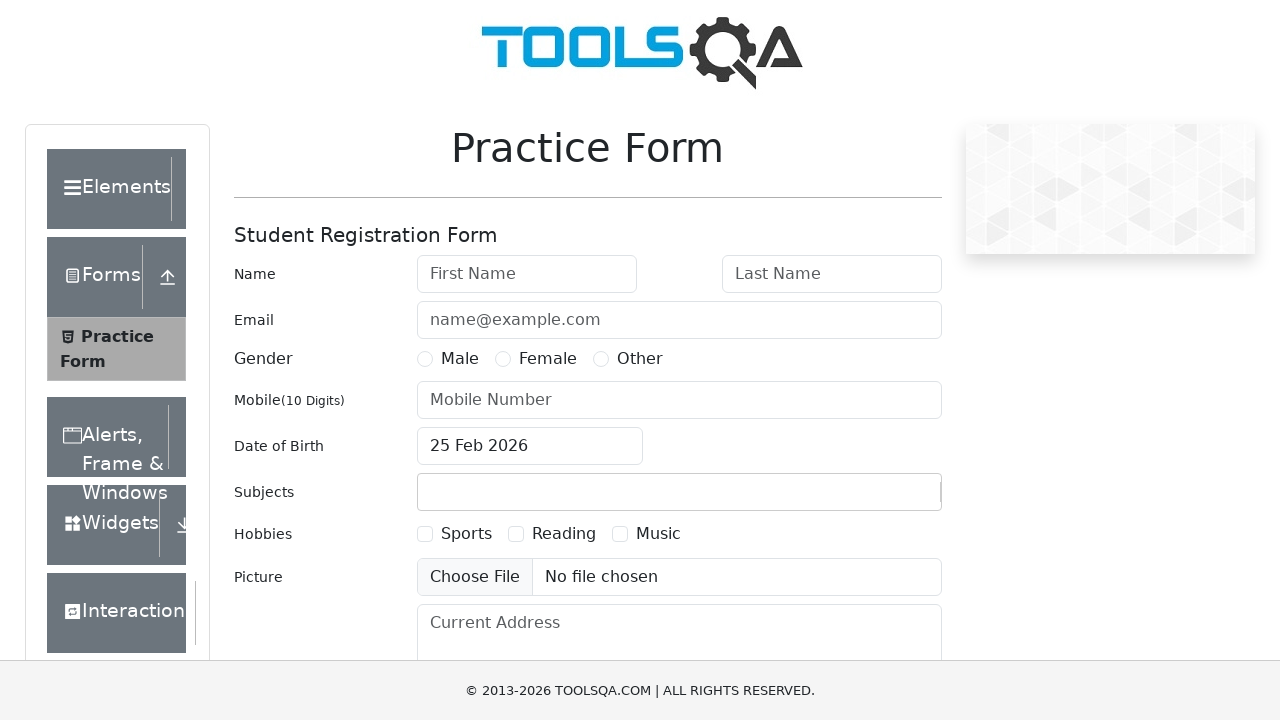

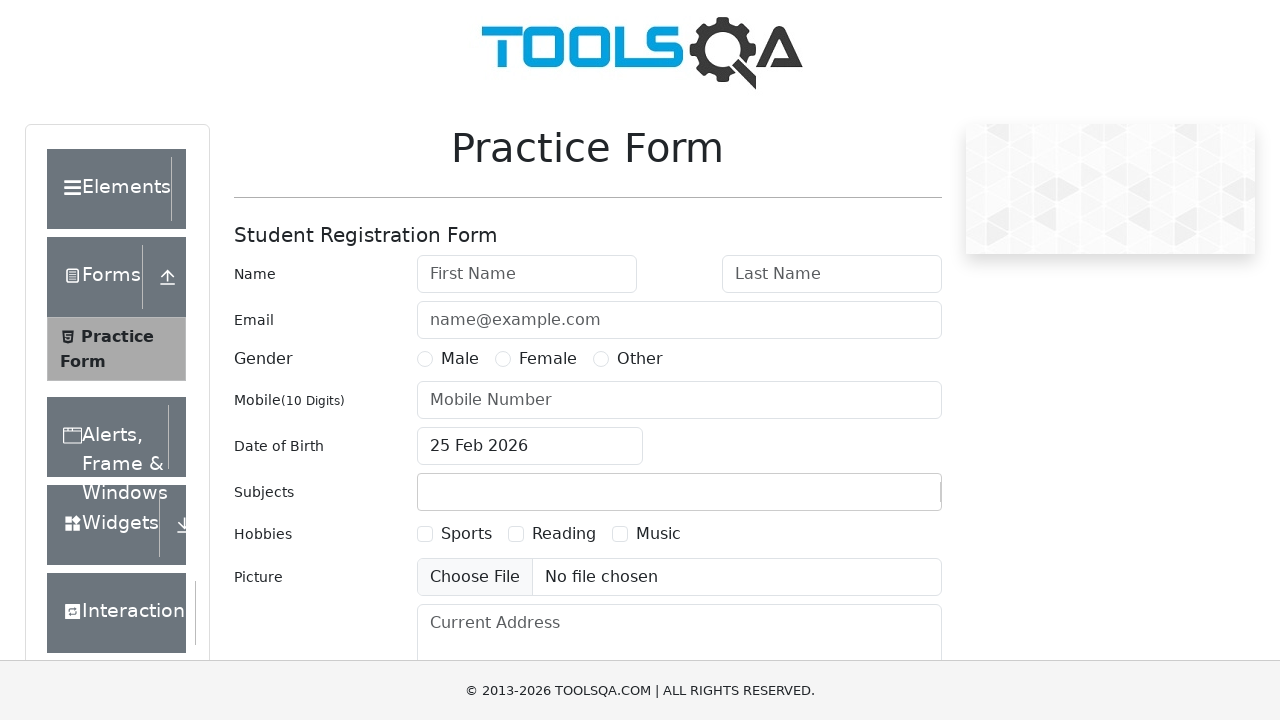